Clicks on the Twitter social media icon link on the login page

Starting URL: https://opensource-demo.orangehrmlive.com/web/index.php/auth/login

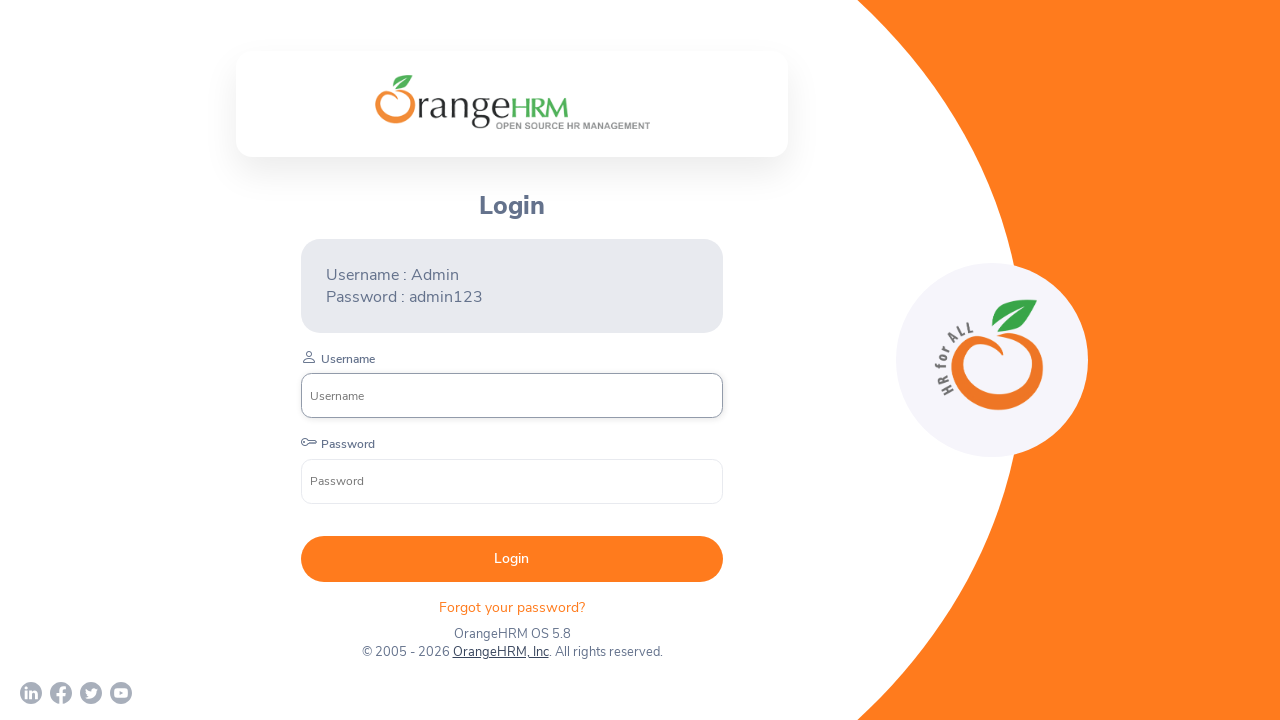

Located all anchor links on the login page
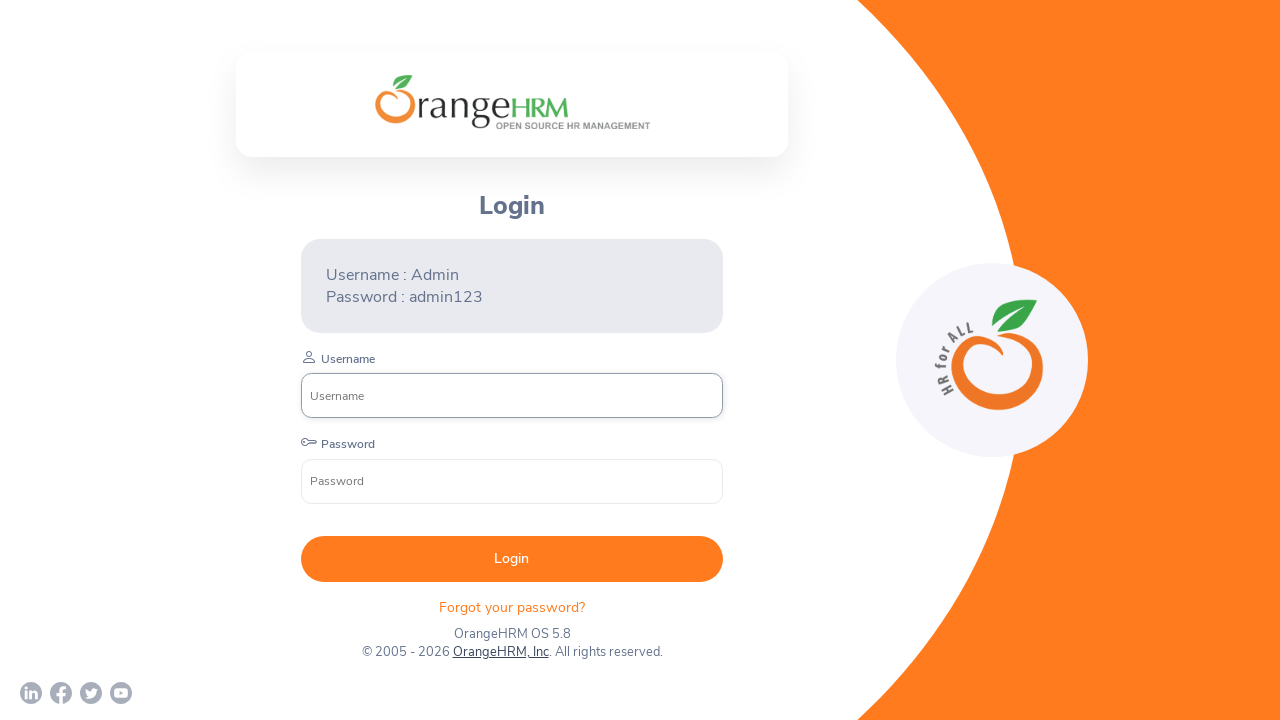

Clicked on the Twitter social media icon link at (91, 693) on a >> nth=2
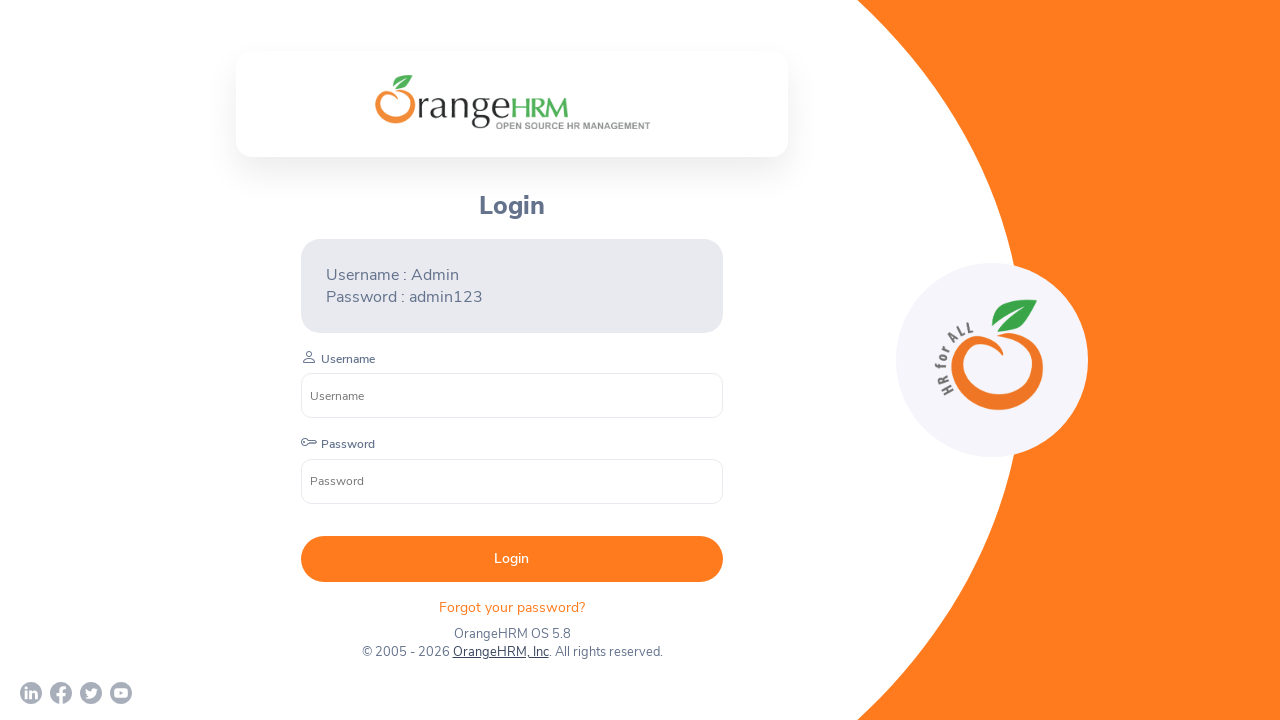

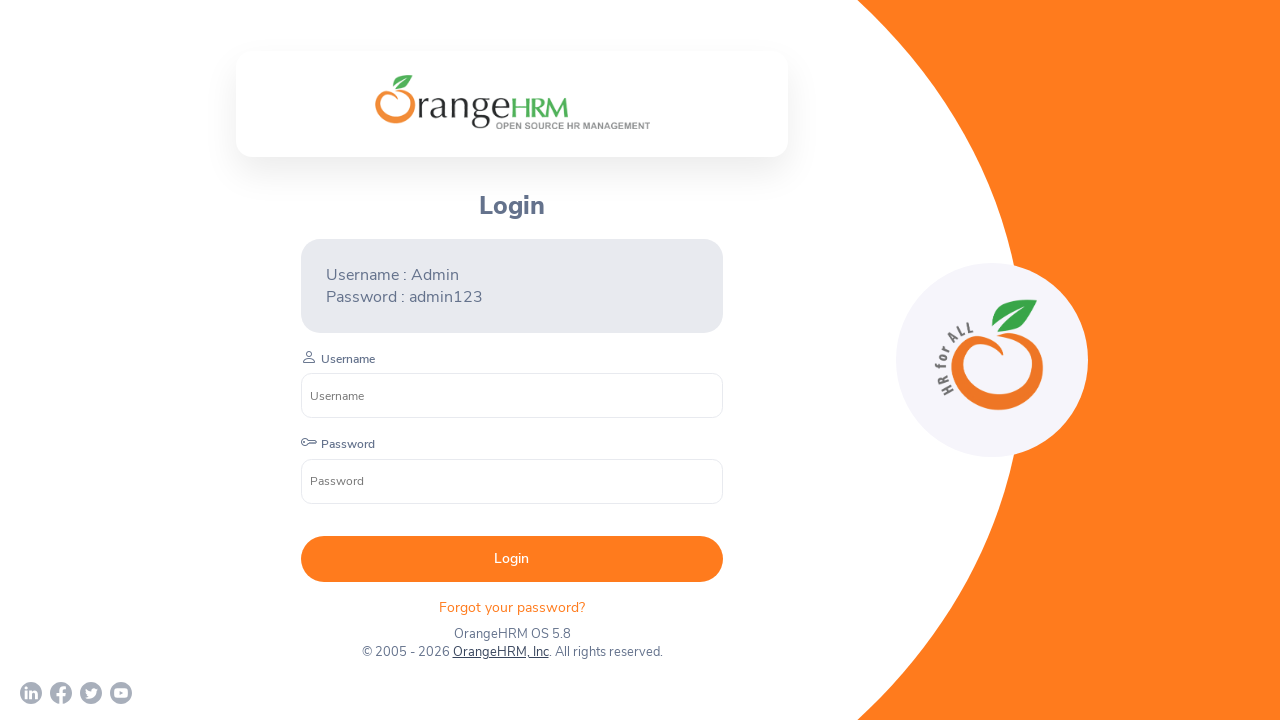